Tests multi-select dropdown functionality by selecting multiple options using different methods and then deselecting one option

Starting URL: https://www.hyrtutorials.com/p/html-dropdown-elements-practice.html

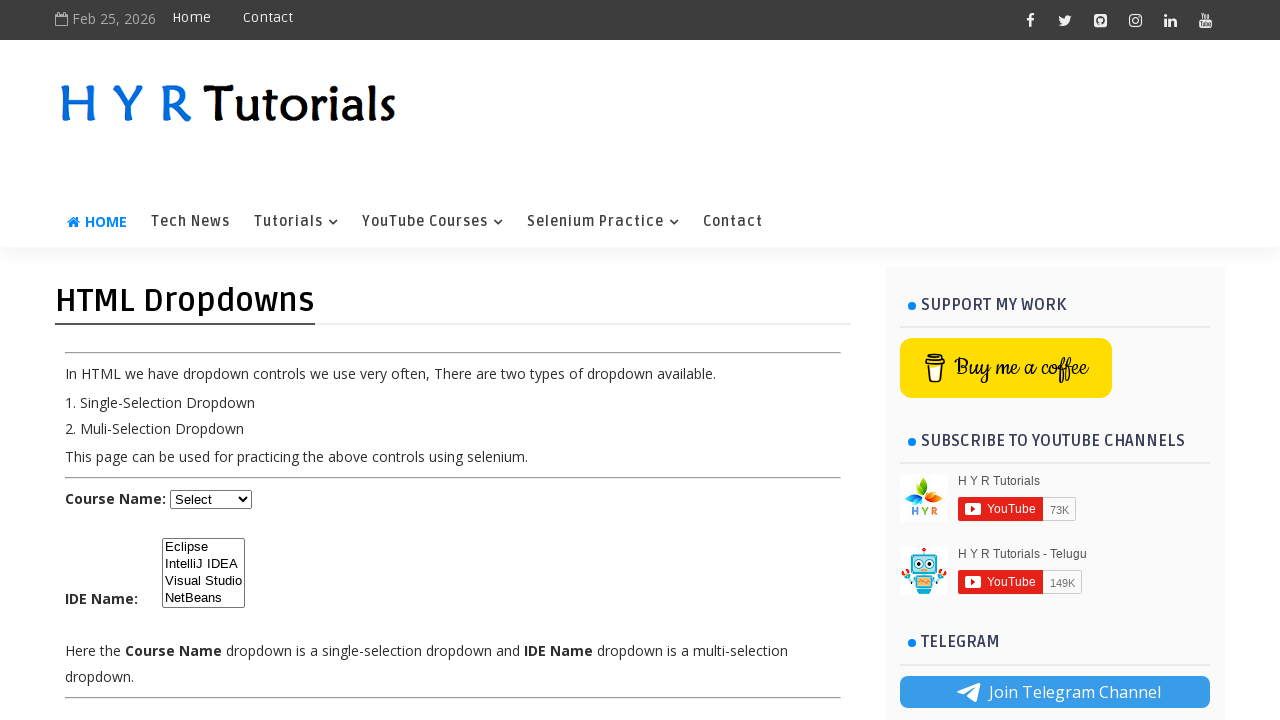

Located multi-select dropdown element with id 'ide'
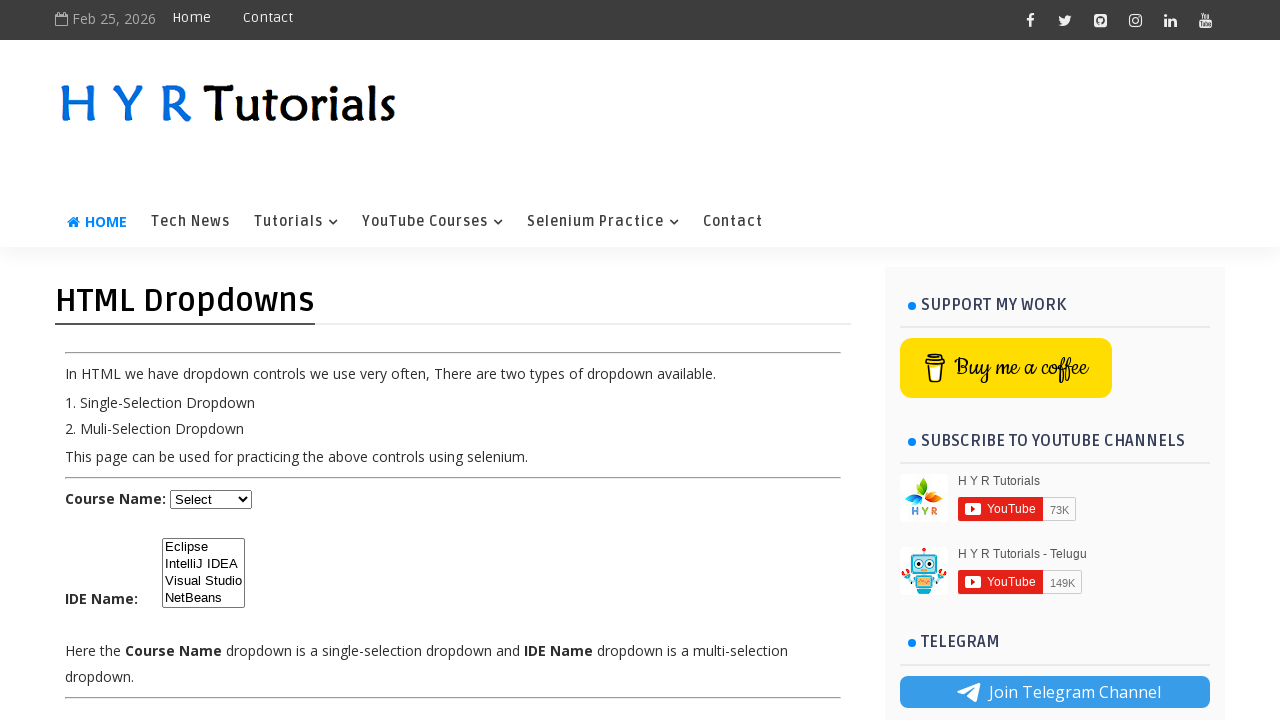

Selected option at index 1 from multi-select dropdown on #ide
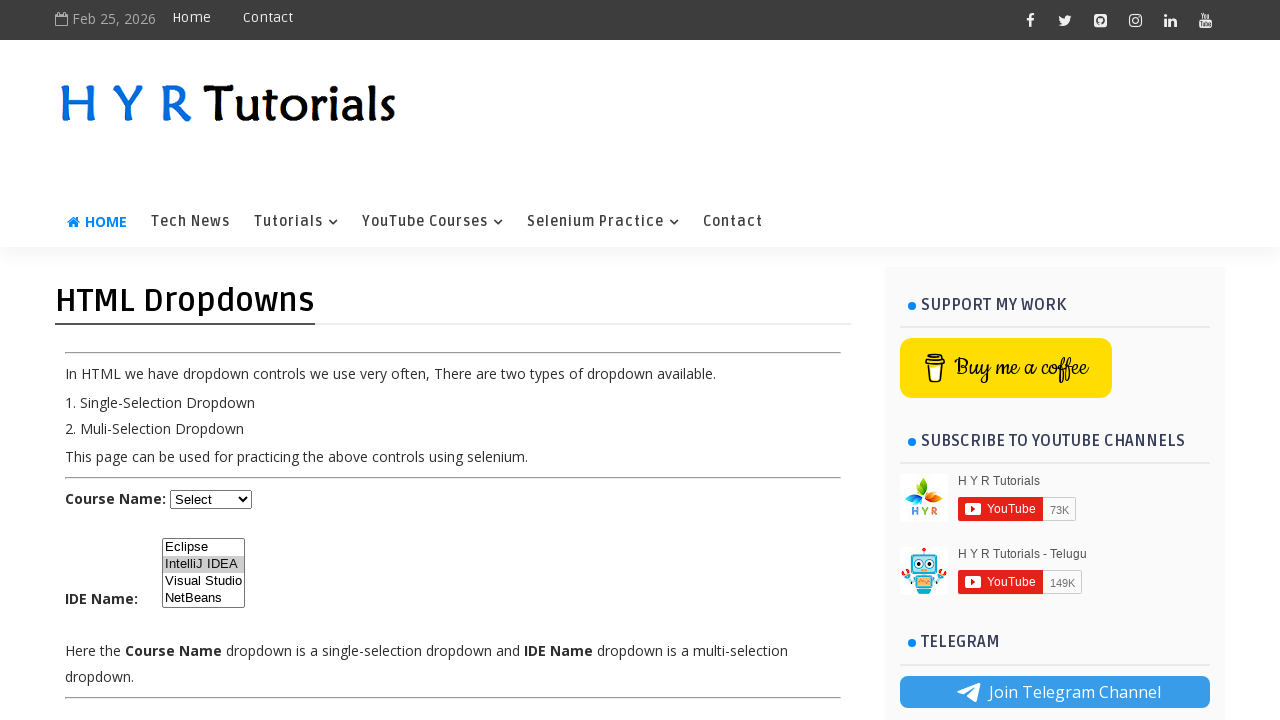

Selected IntelliJ IDEA option by value 'ij' on #ide
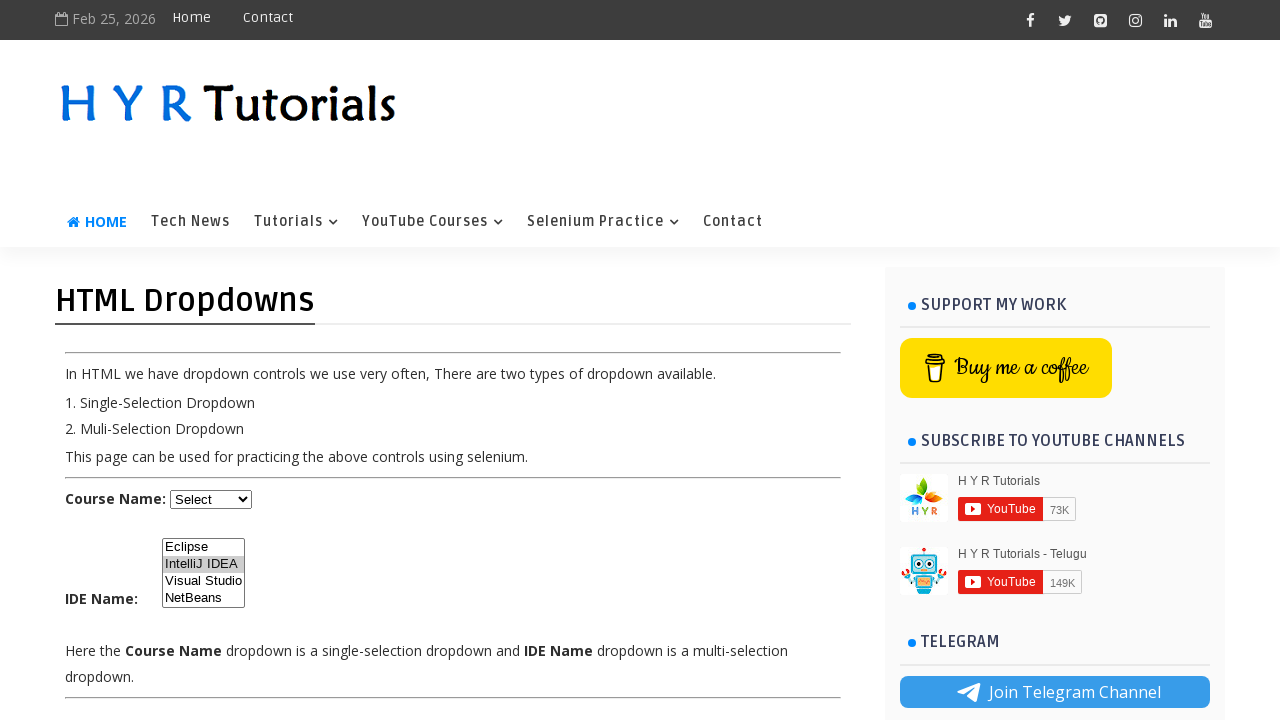

Retrieved current selected options from dropdown
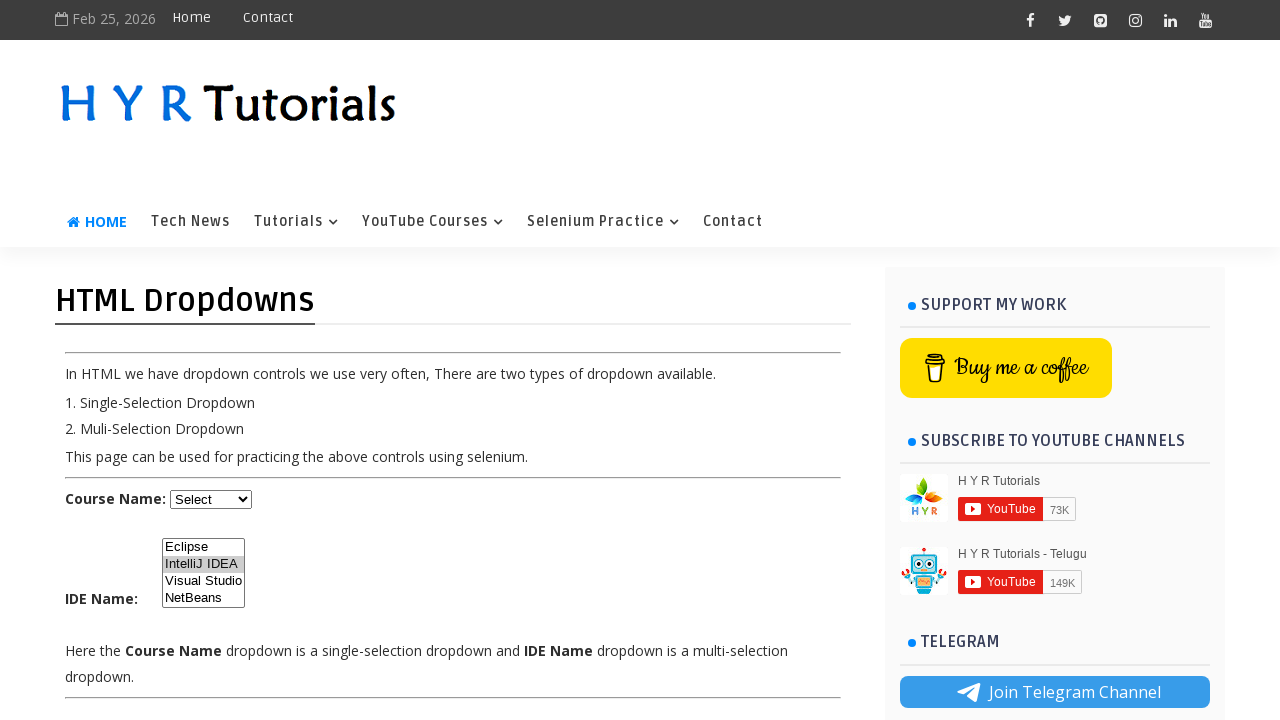

Removed NetBeans from current selections
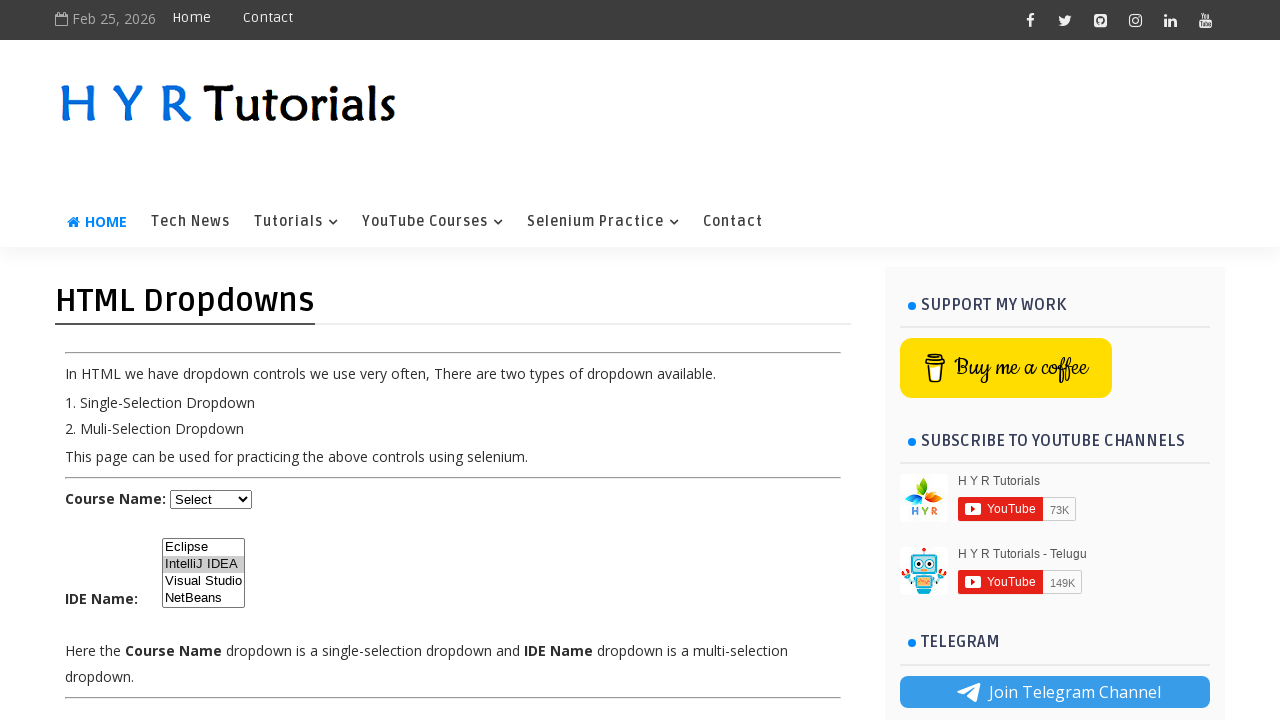

Re-selected filtered options, deselecting NetBeans on #ide
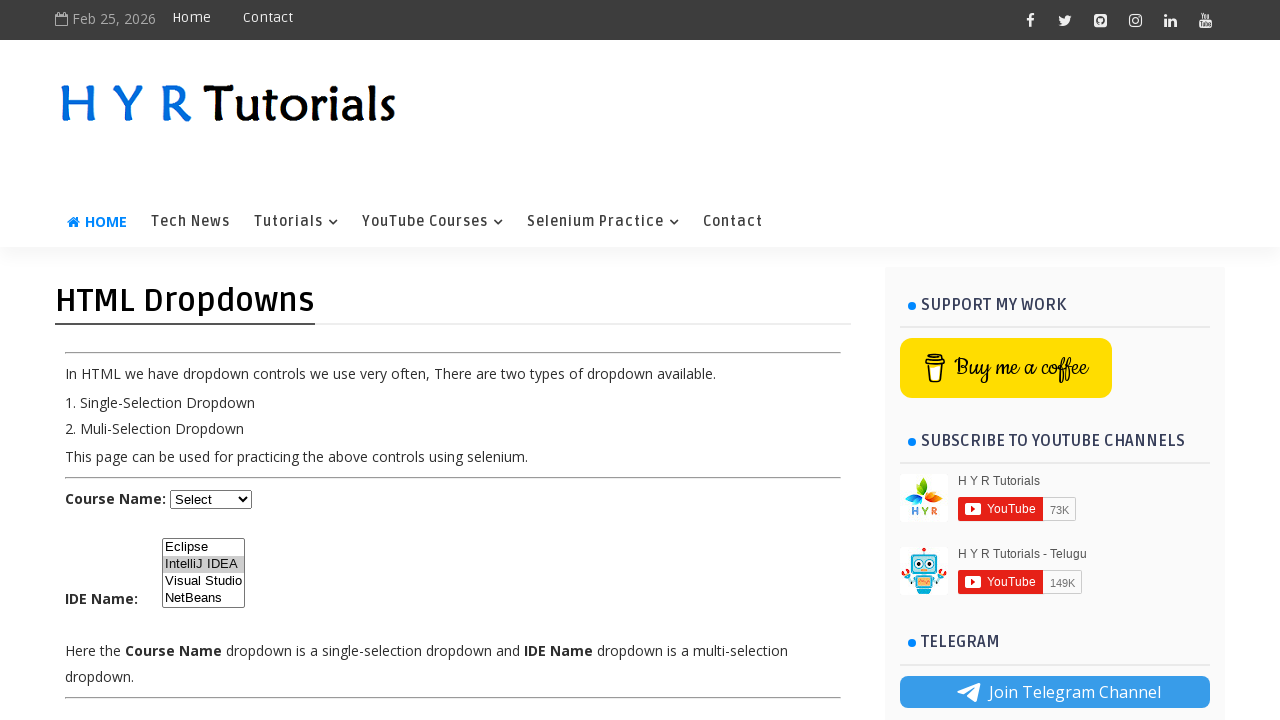

Located all checked options in dropdown
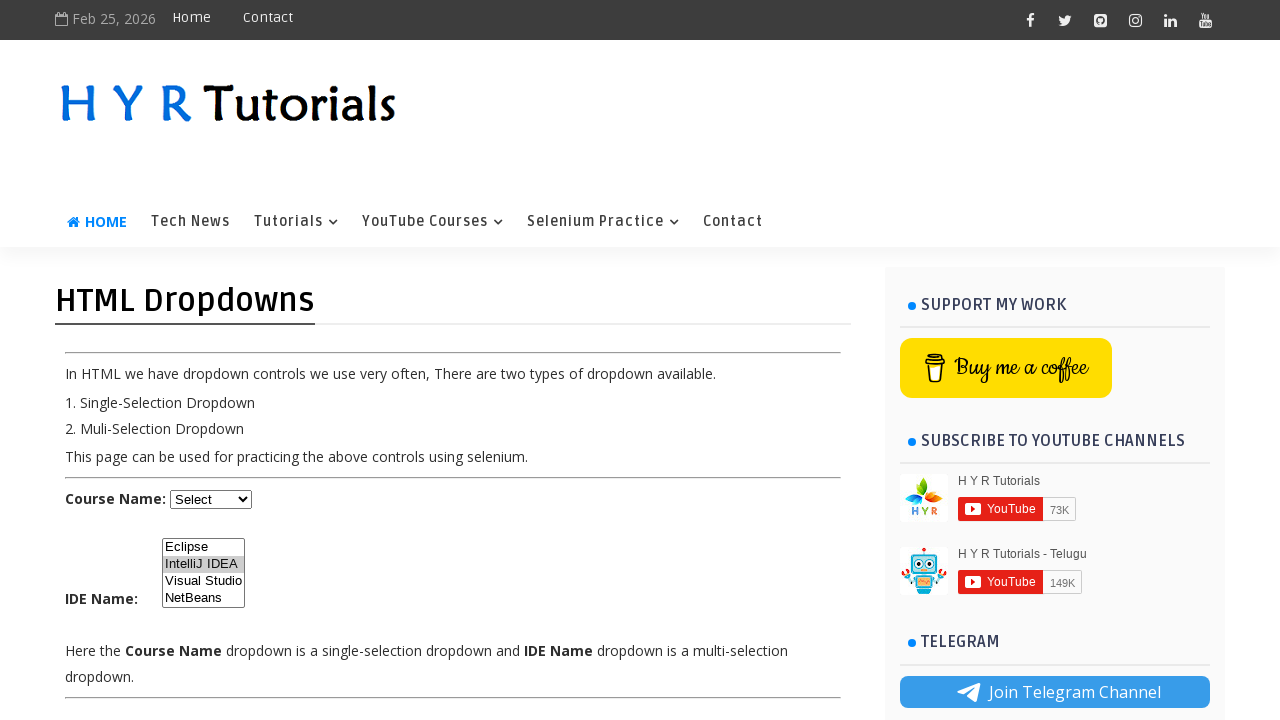

Printed selected option 1: IntelliJ IDEA
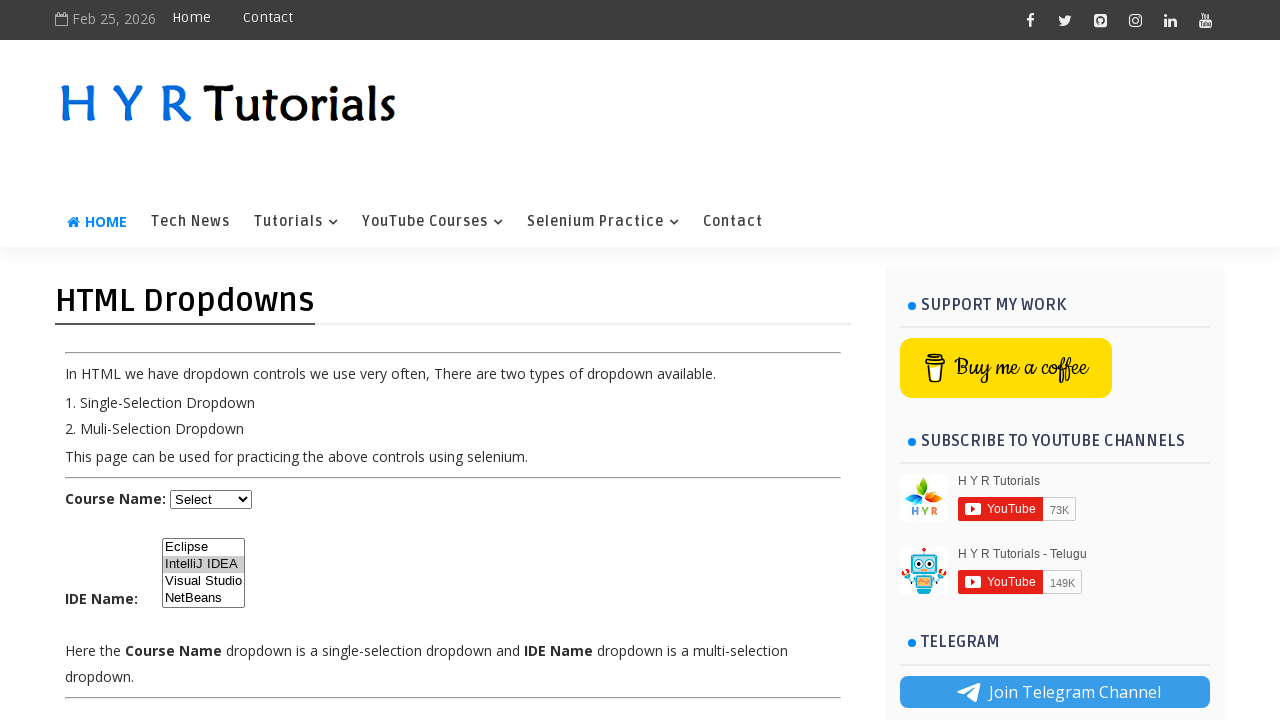

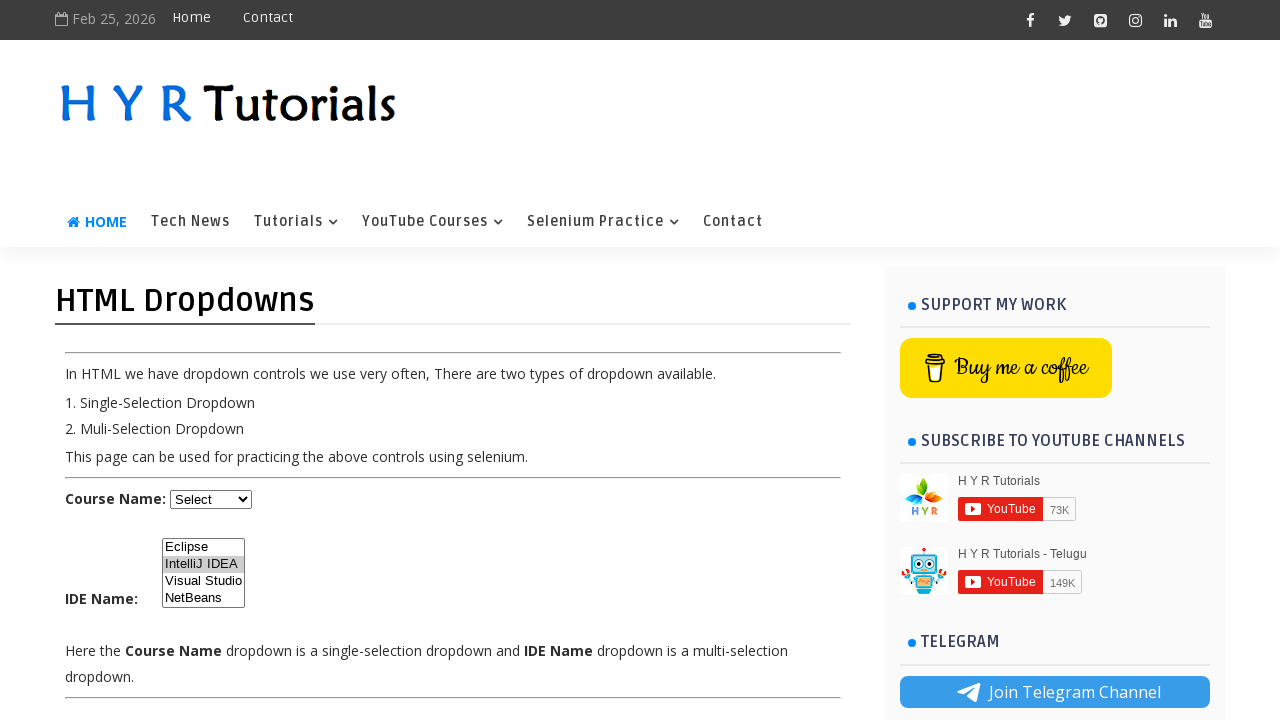